Scrolls to and clicks on the "Iframes" link on the practice automation page

Starting URL: https://practice-automation.com

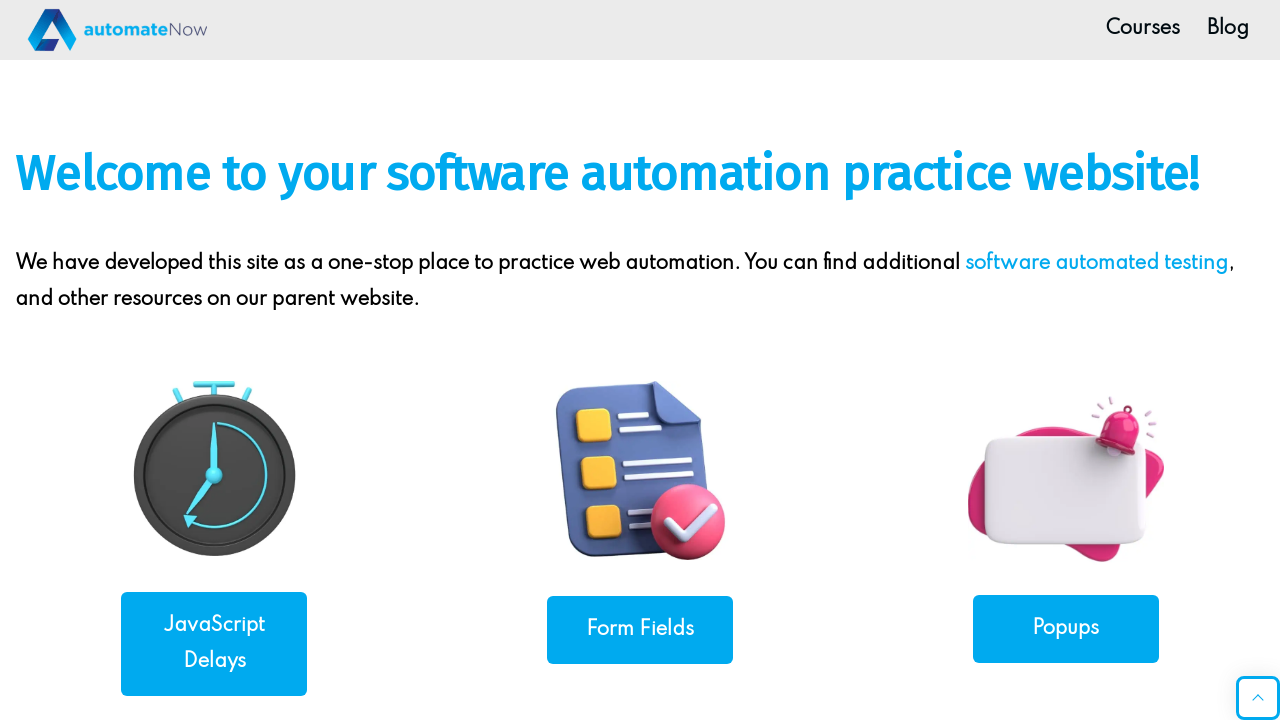

Waited for Iframes link to be present on the page
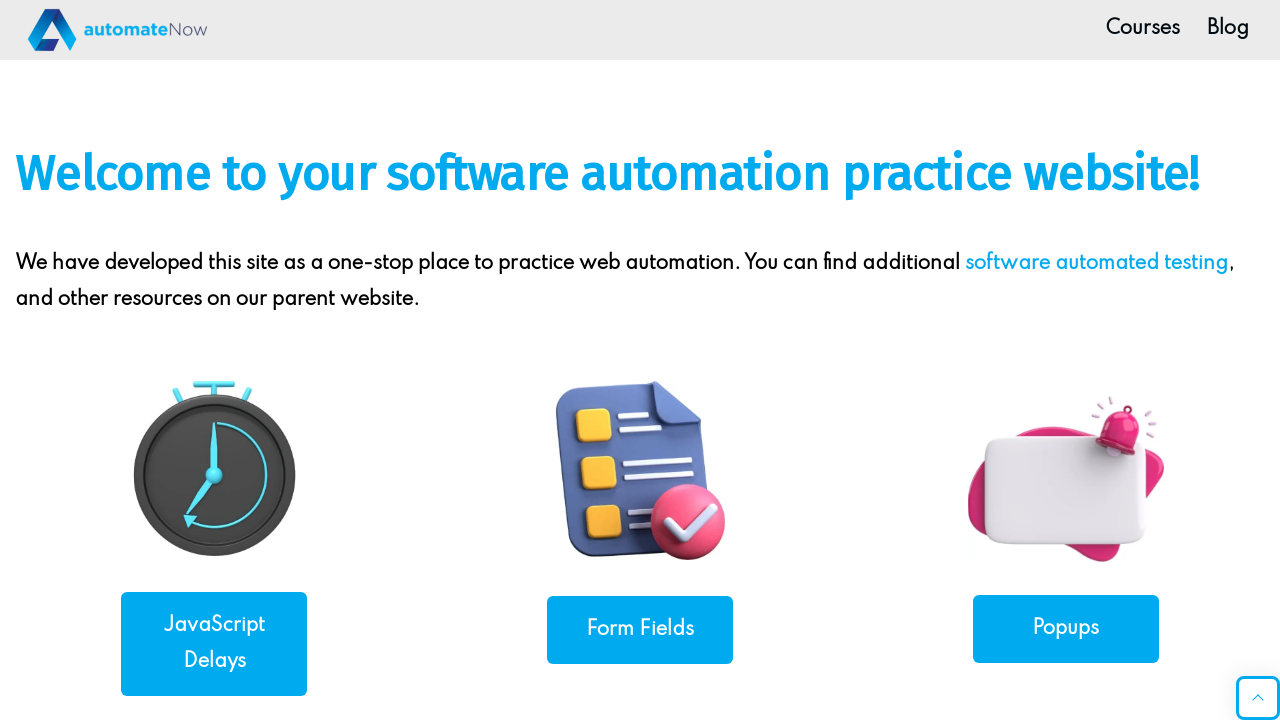

Scrolled to Iframes link
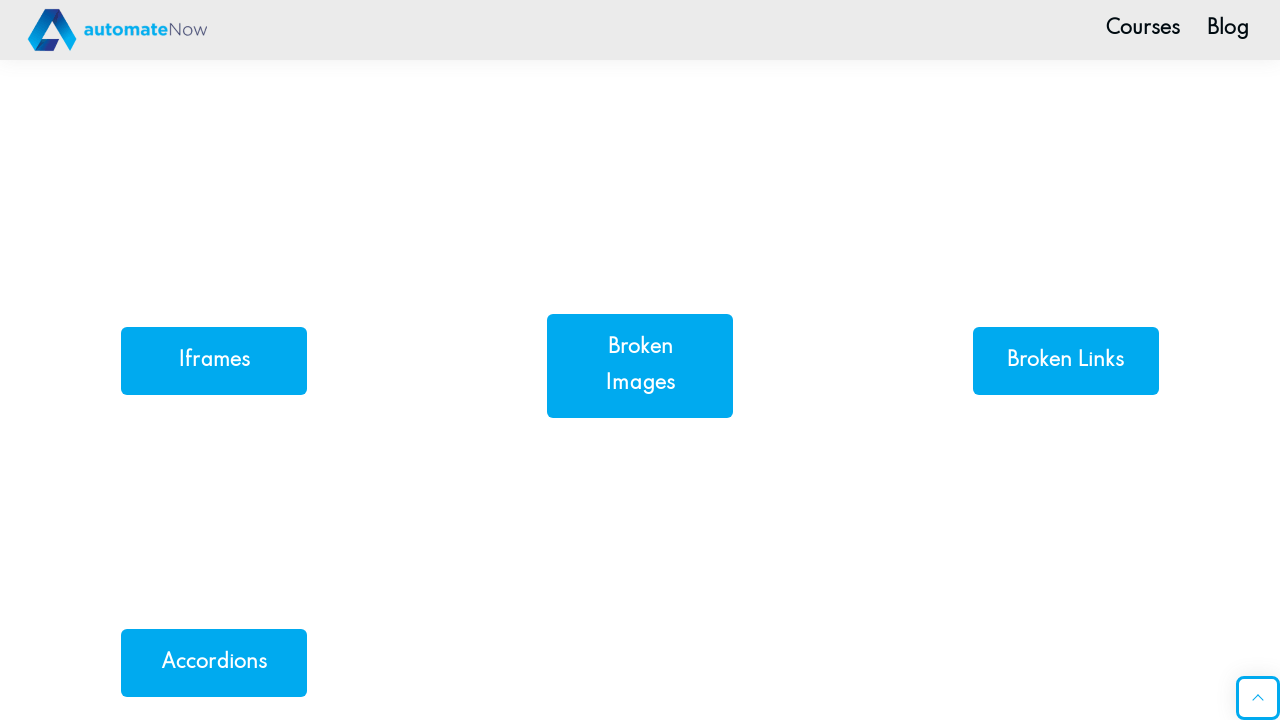

Clicked Iframes link
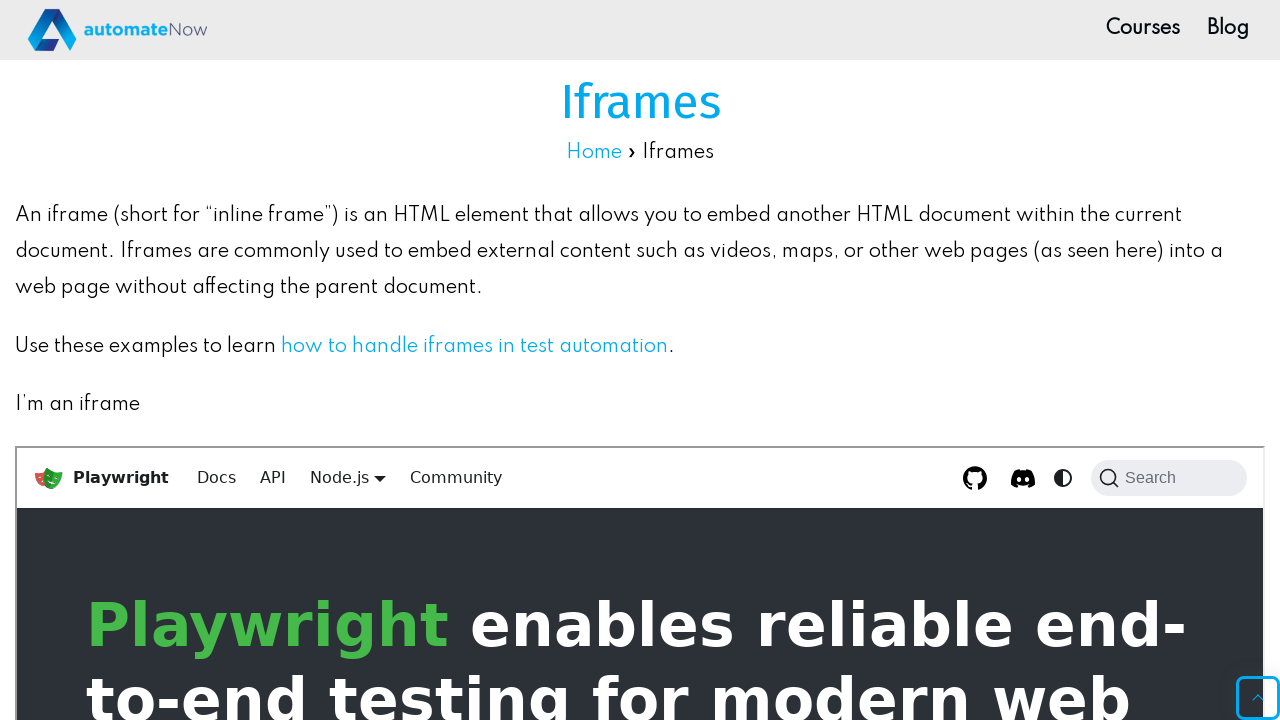

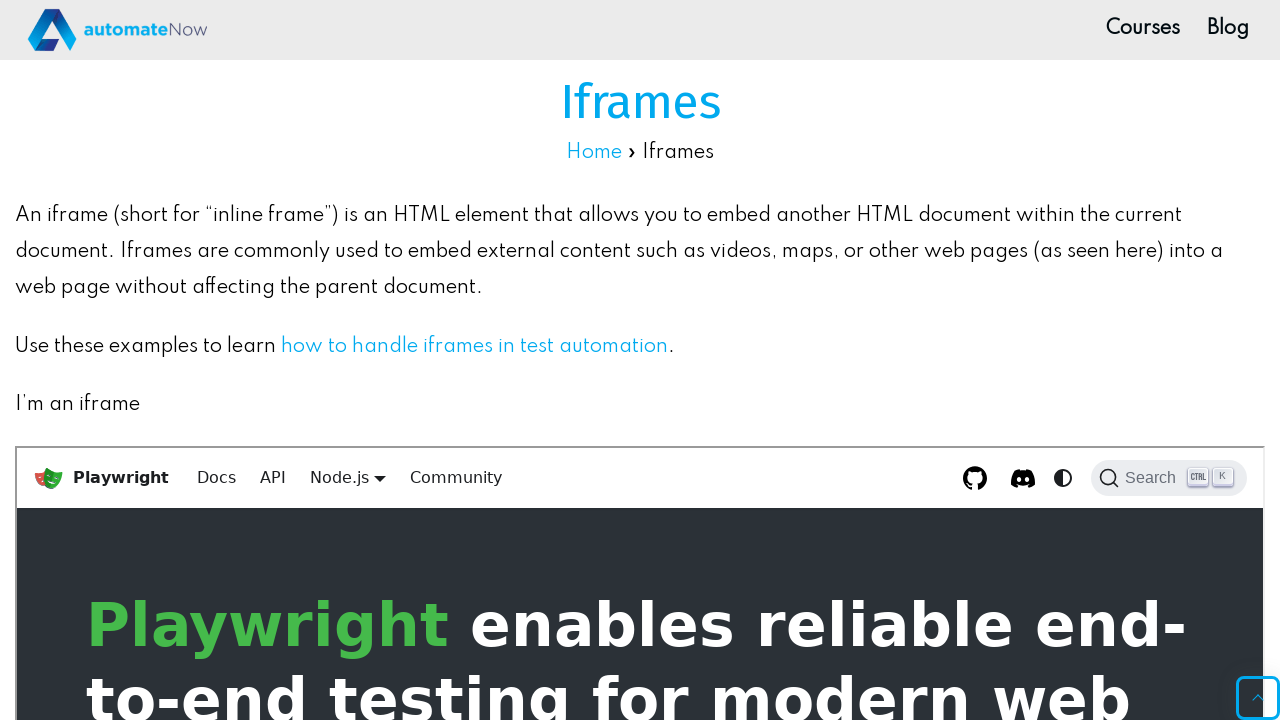